Tests navigation menu interaction by hovering over "Switch To" menu and clicking on the "Frames" option

Starting URL: https://demo.automationtesting.in/Datepicker.html

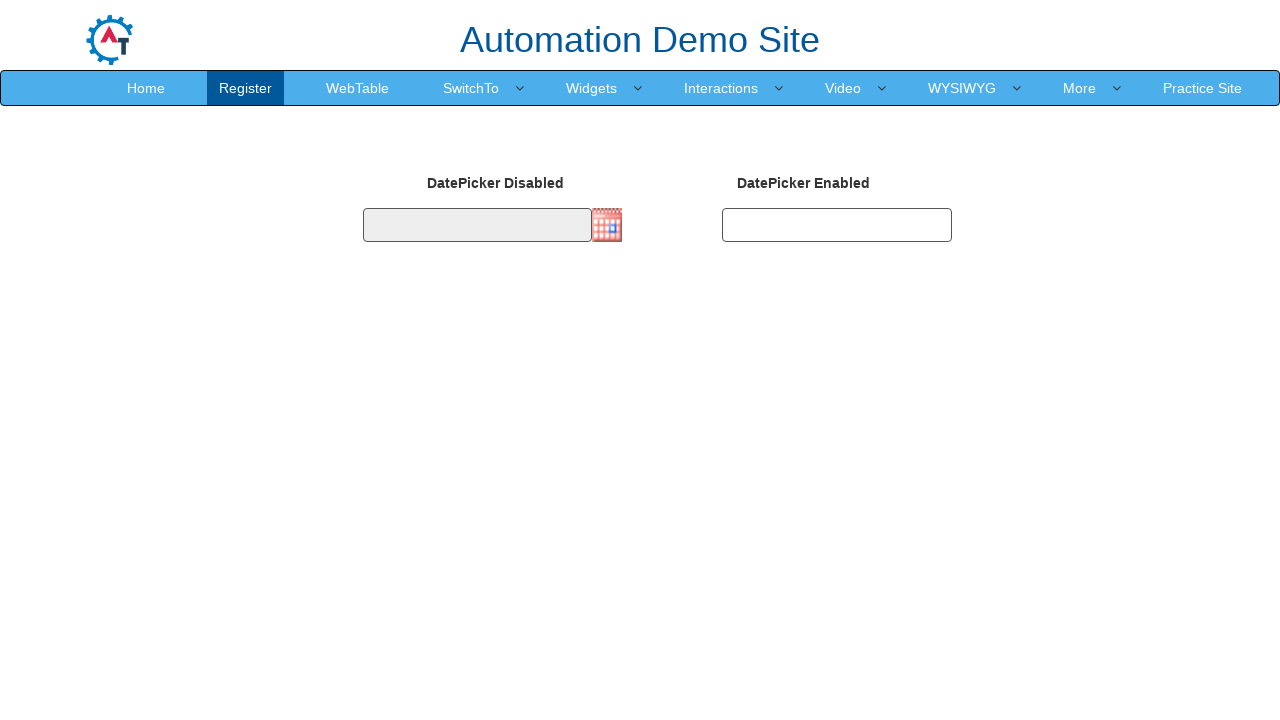

Hovered over 'Switch To' menu at (471, 88) on xpath=//a[normalize-space()='SwitchTo']
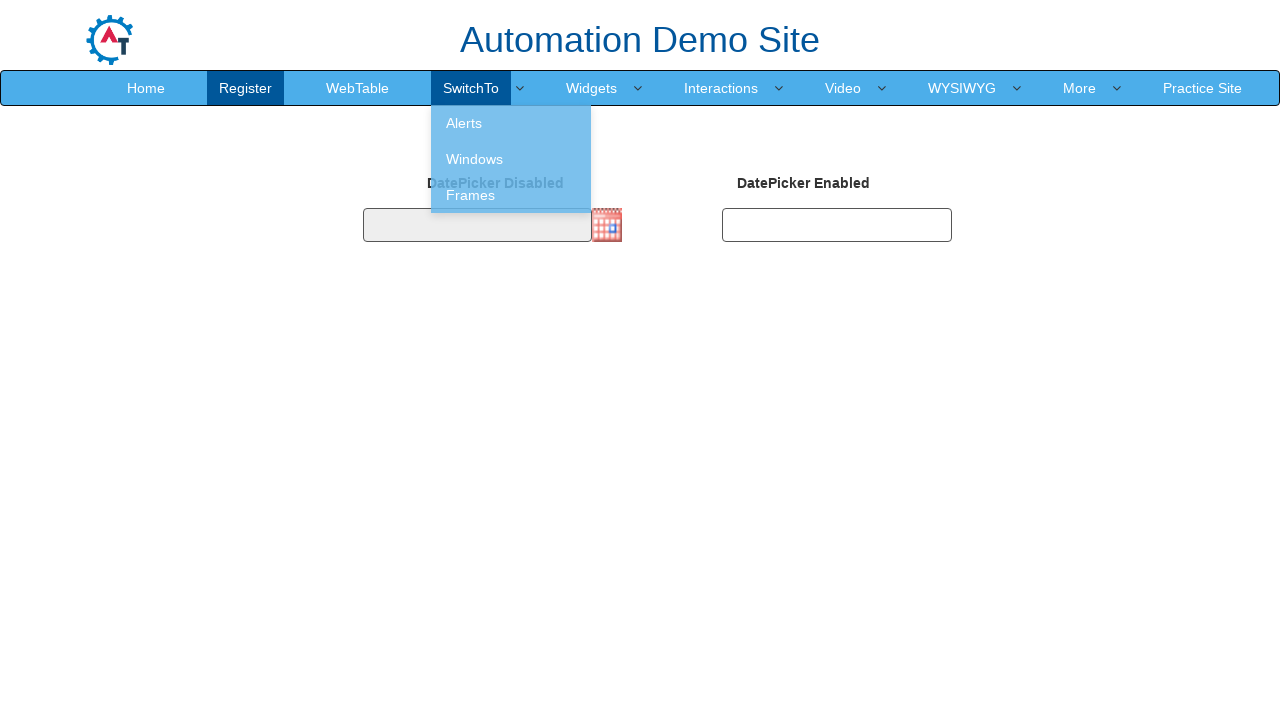

Clicked on 'Frames' option from the menu at (511, 195) on xpath=//a[normalize-space()='Frames']
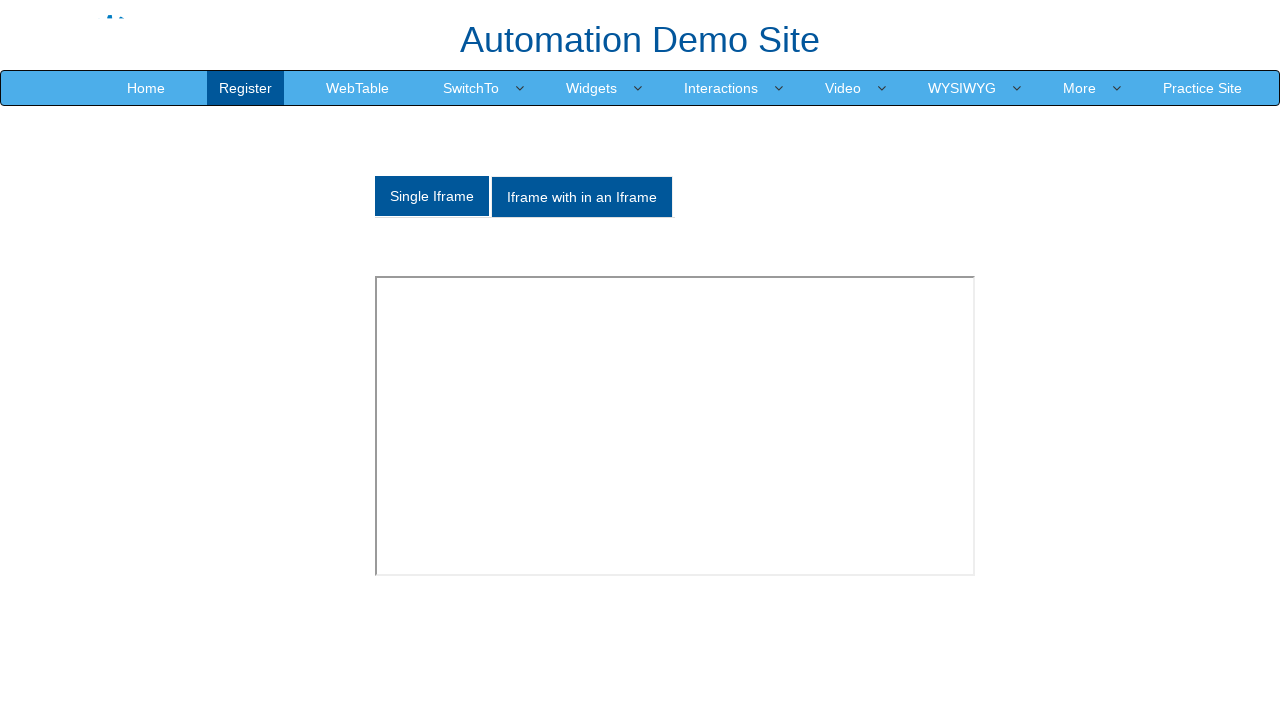

Waited for page to load completely (networkidle)
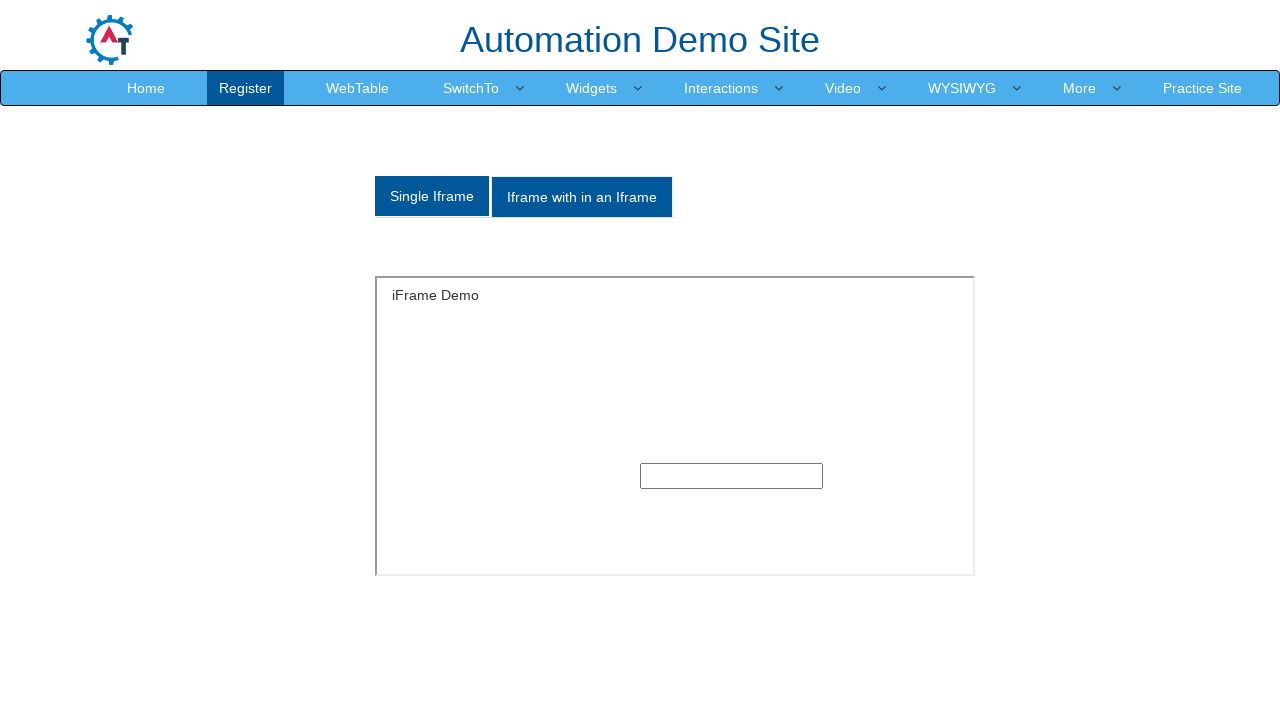

Verified page title contains 'Frames'
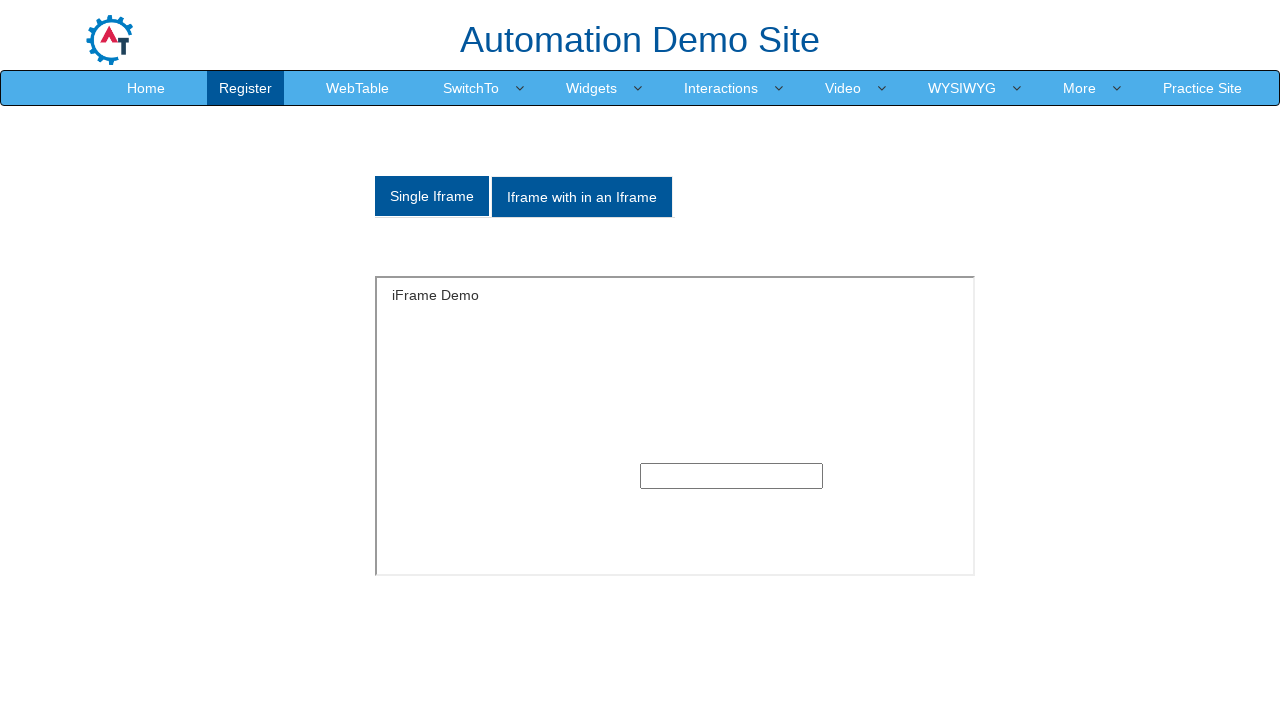

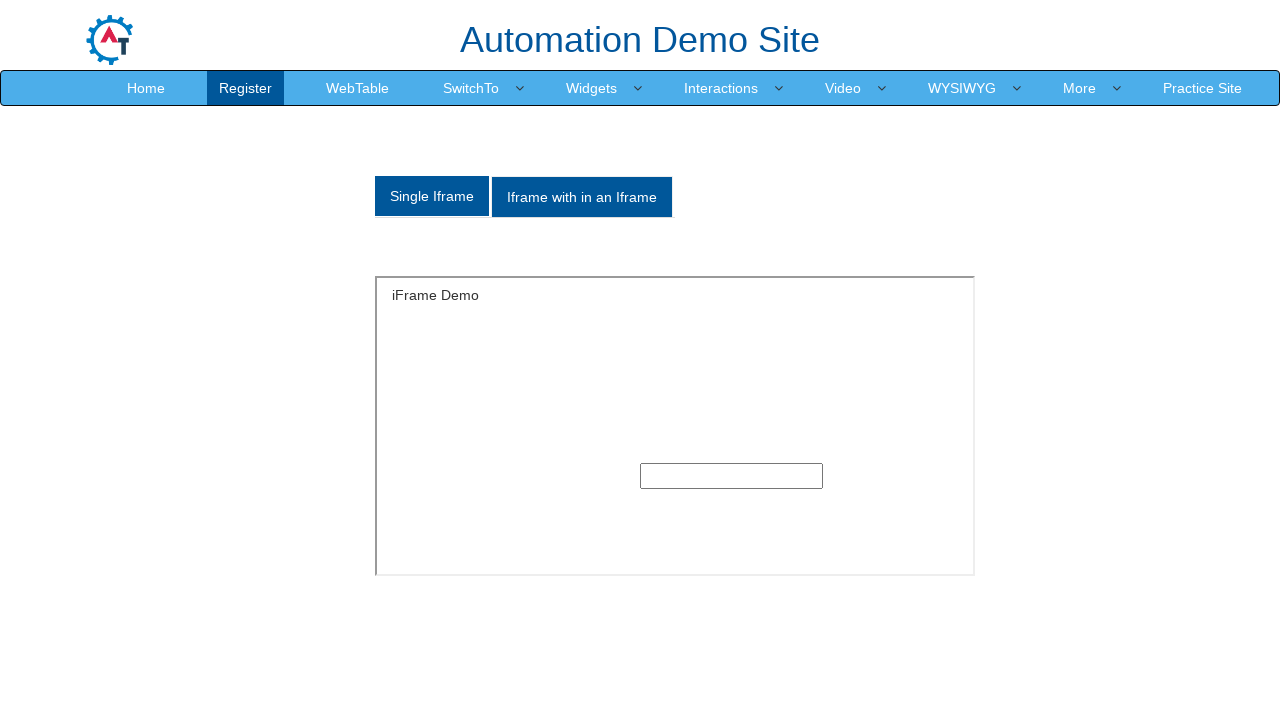